Tests JavaScript information alert by clicking alert button, verifying alert text, and accepting it

Starting URL: http://the-internet.herokuapp.com/

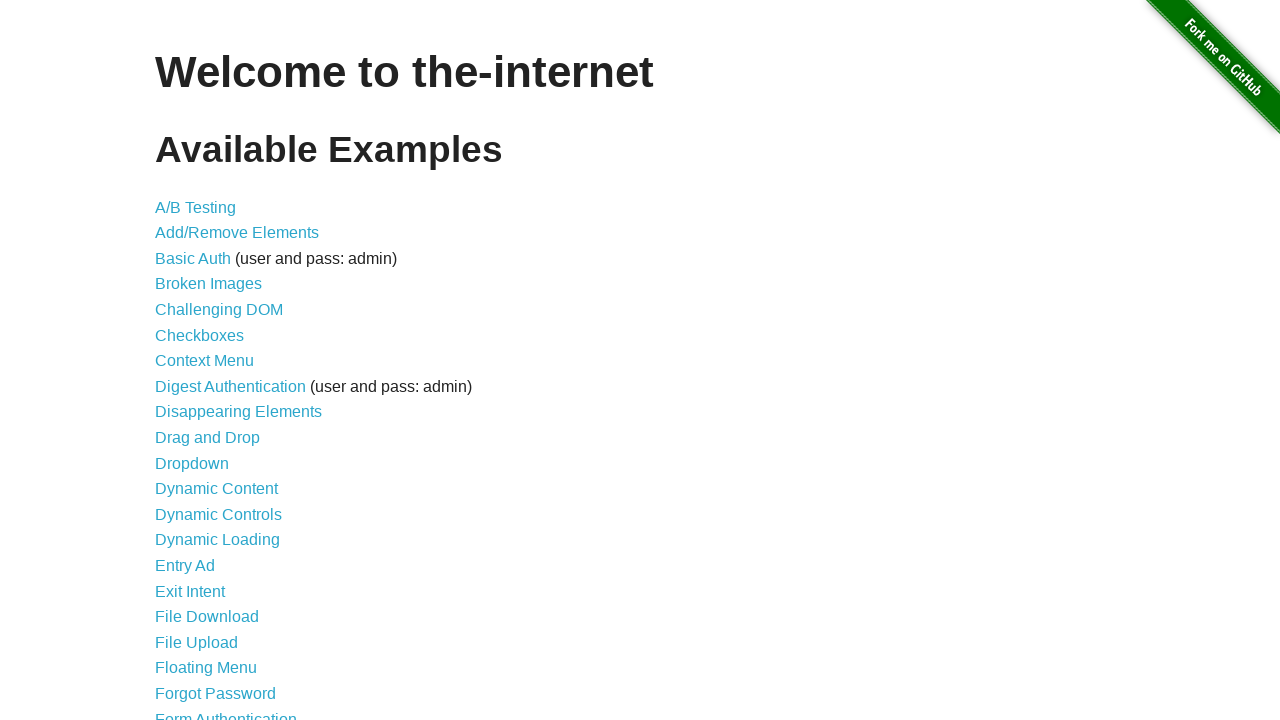

Clicked on JavaScript Alerts link at (214, 361) on a:has-text('JavaScript Alerts')
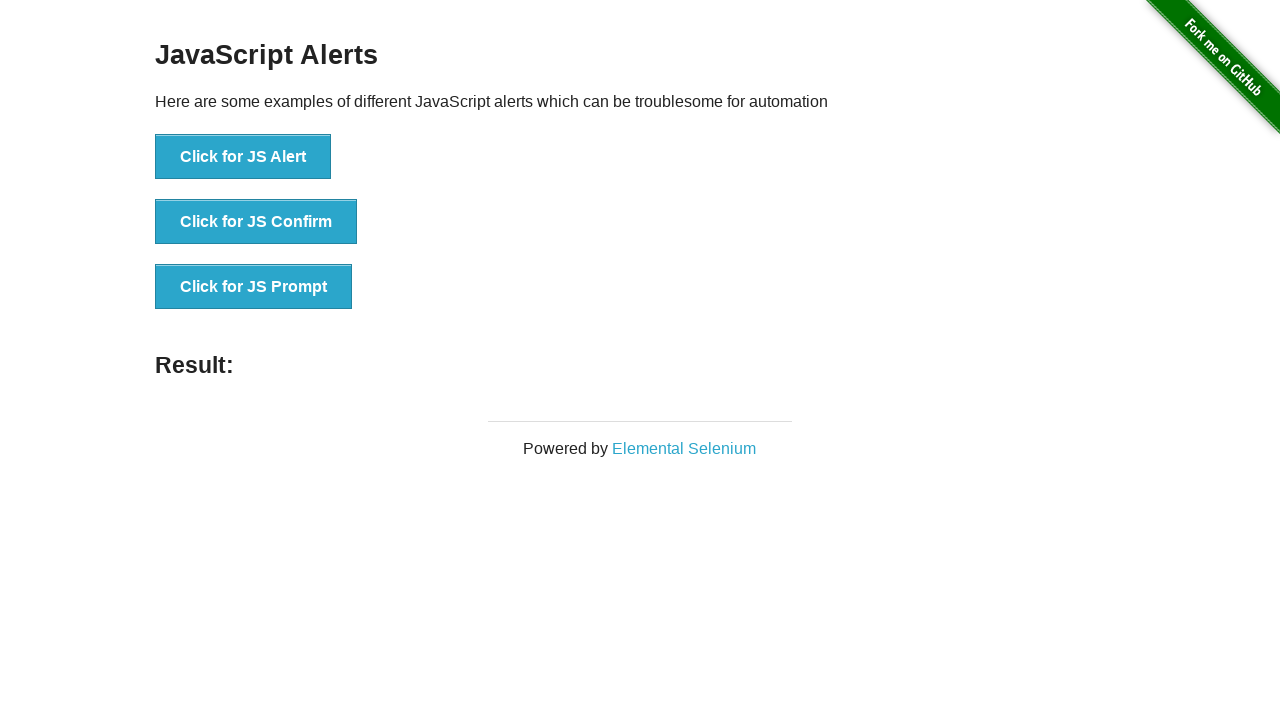

Clicked button to trigger JavaScript alert at (243, 157) on button:has-text('Click for JS Alert')
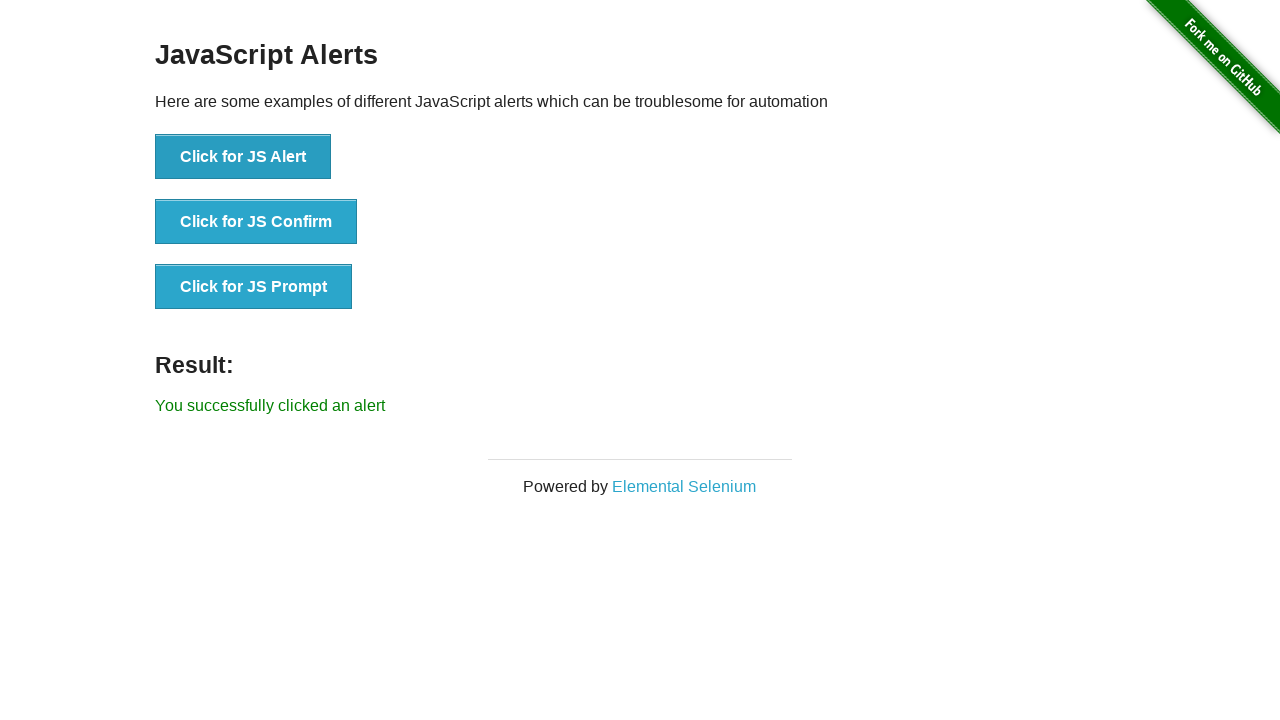

Accepted the JavaScript alert dialog
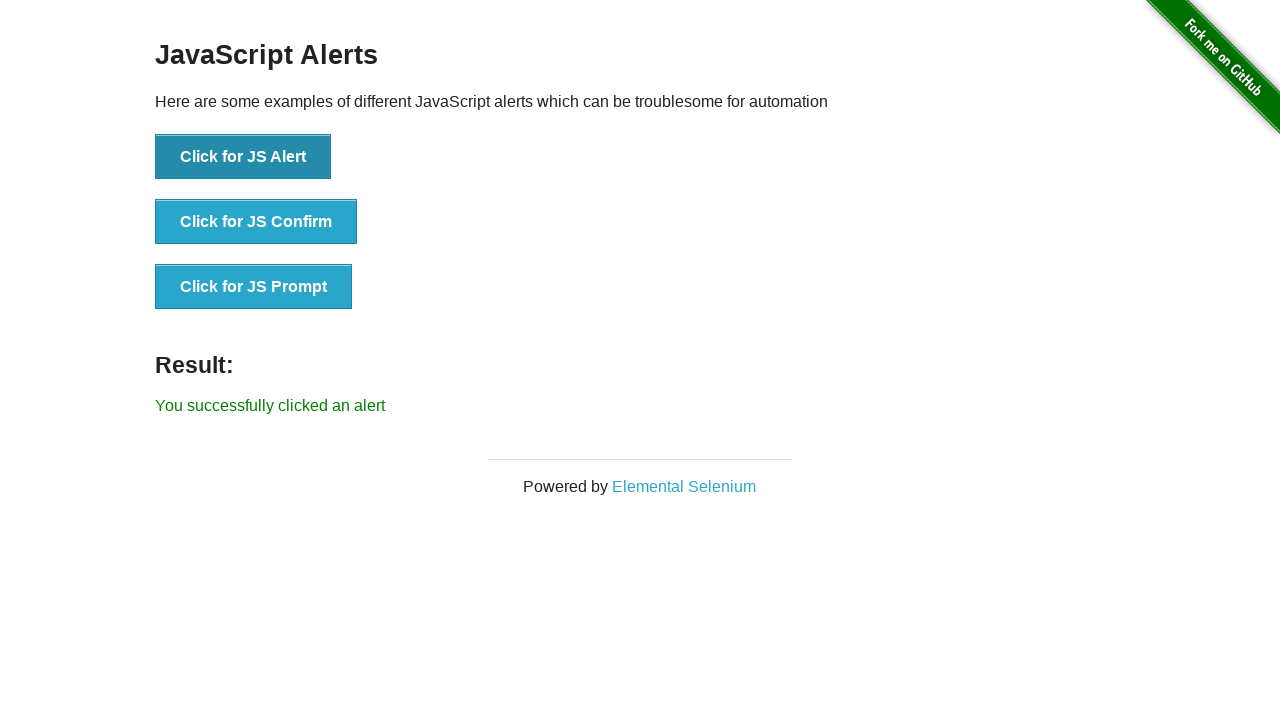

Verified alert result message: 'You successfully clicked an alert'
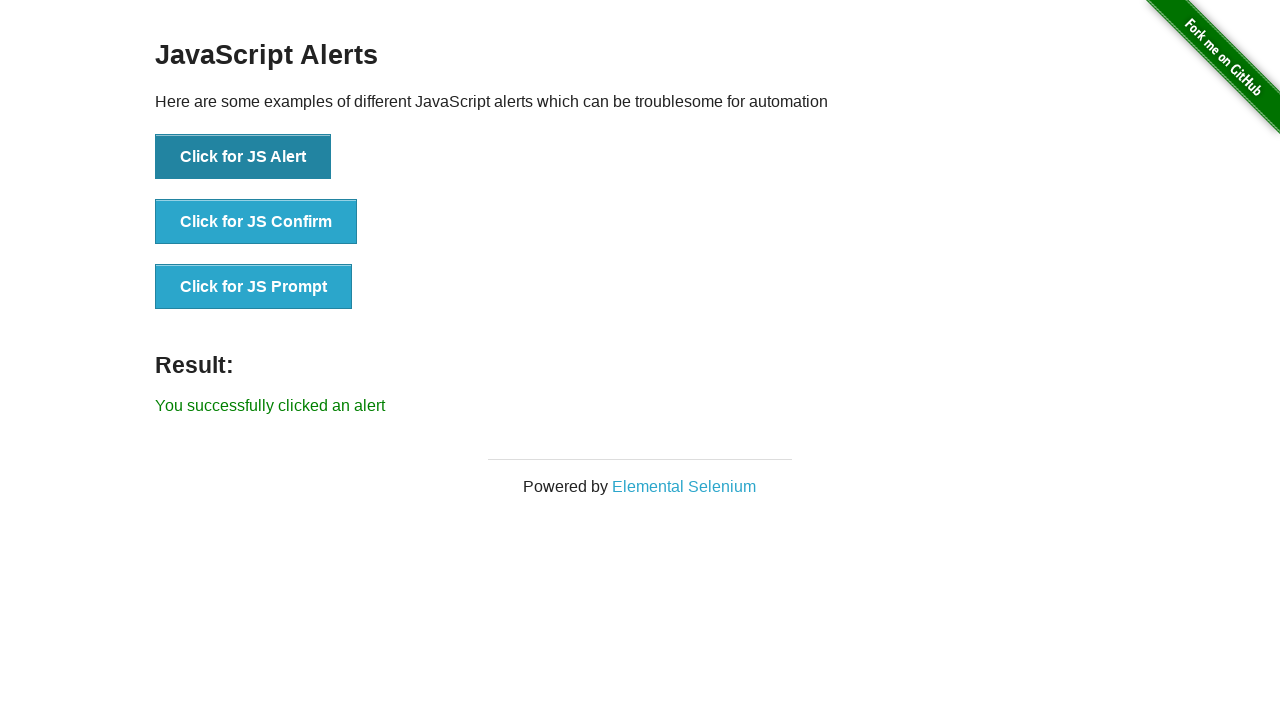

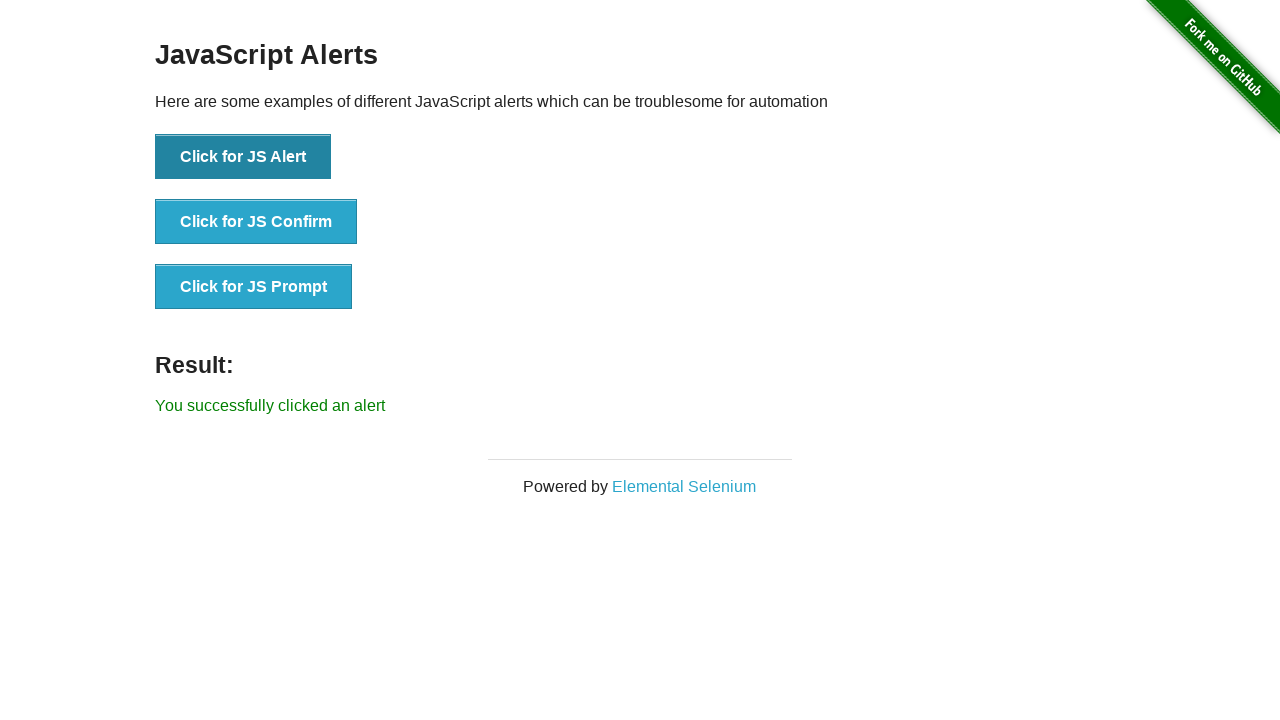